Tests radio button interactions on W3Schools demo page by selecting various radio options within an iframe (HTML language option, age range options) and submitting the form.

Starting URL: https://www.w3schools.com/tags/tryit.asp?filename=tryhtml5_input_type_radio

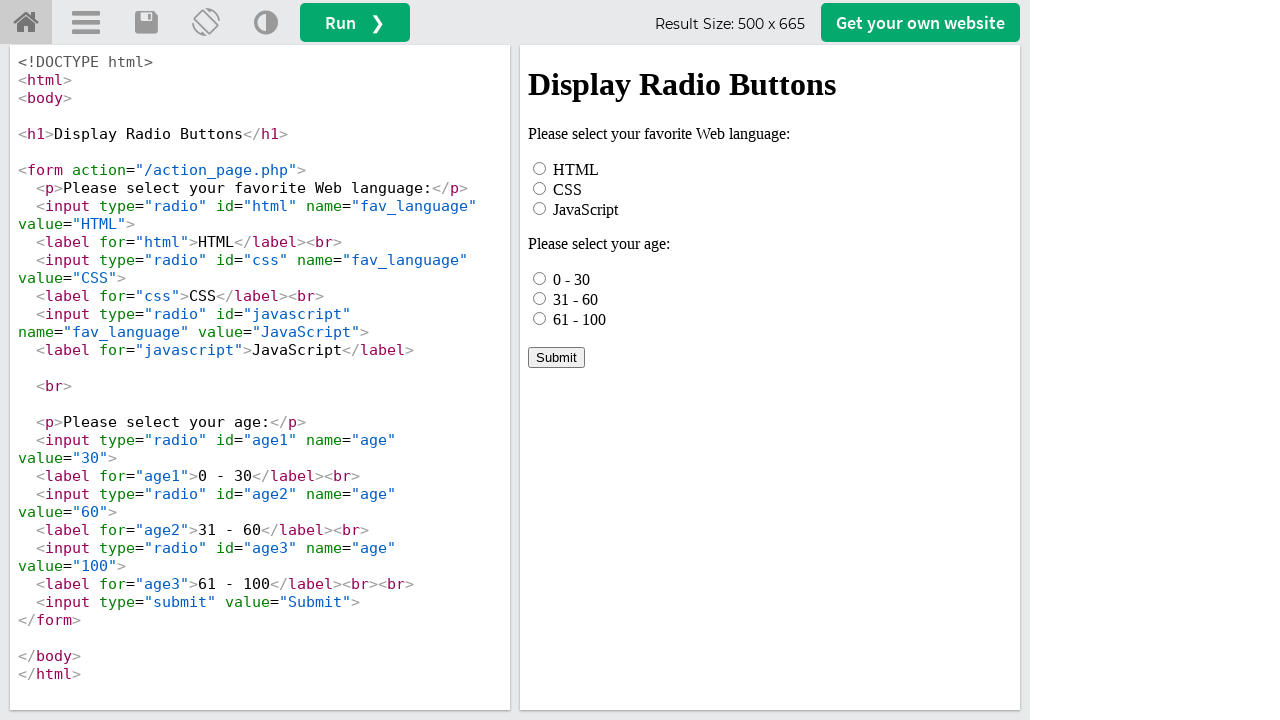

Selected HTML language option radio button in iframe at (540, 168) on iframe[name="iframeResult"] >> internal:control=enter-frame >> #html
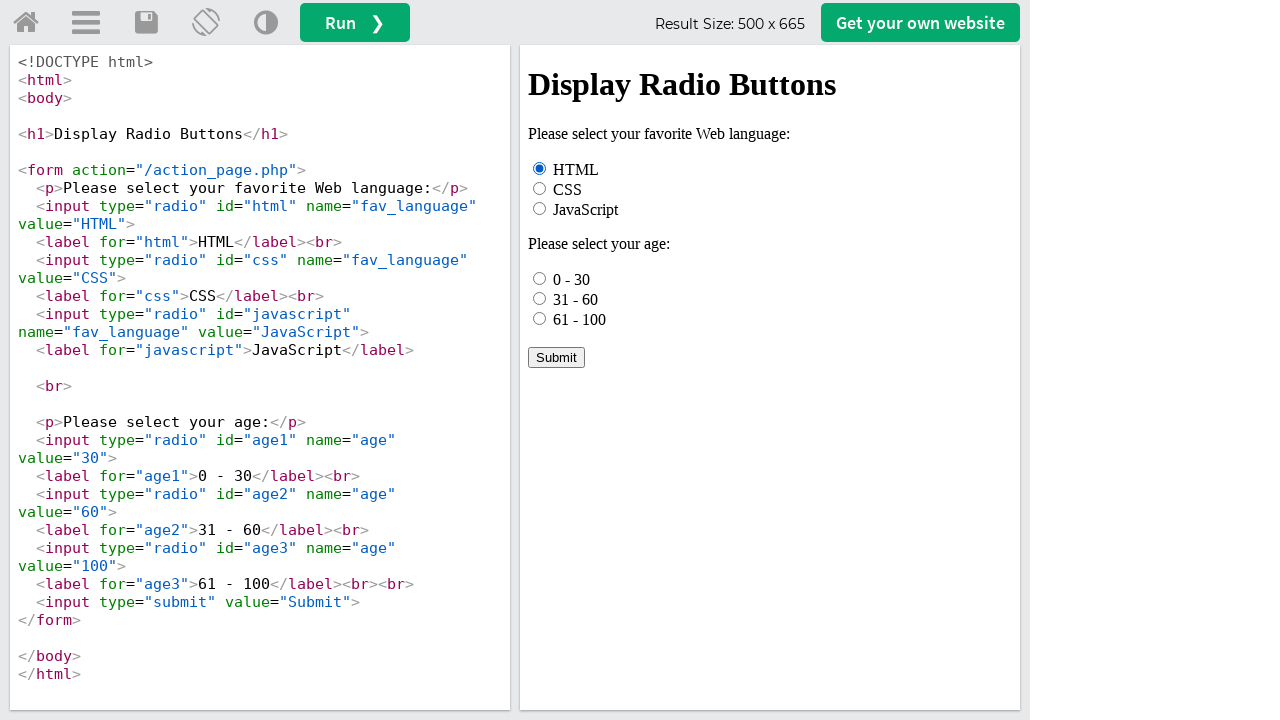

Checked first age radio button (0 - 30) at (540, 278) on iframe[name="iframeResult"] >> internal:control=enter-frame >> input[name="age"]
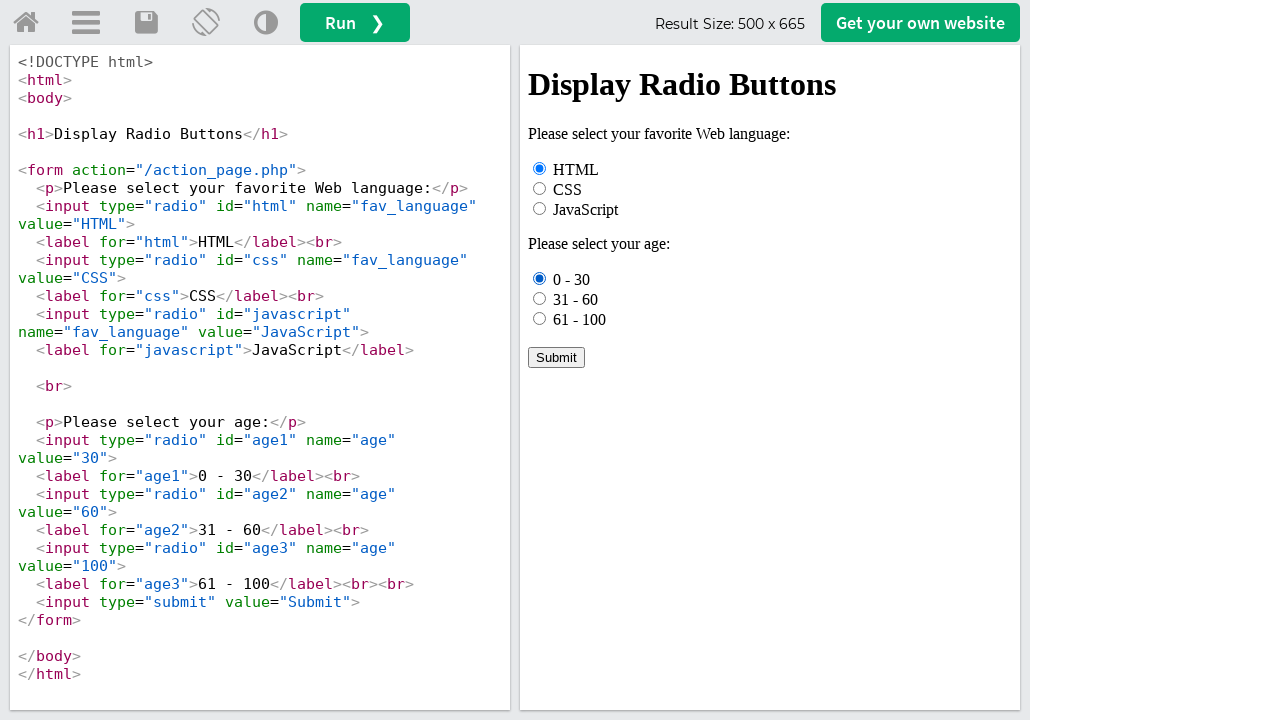

Selected third age radio button (61 - 100) at (540, 318) on iframe[name="iframeResult"] >> internal:control=enter-frame >> input[name="age"]
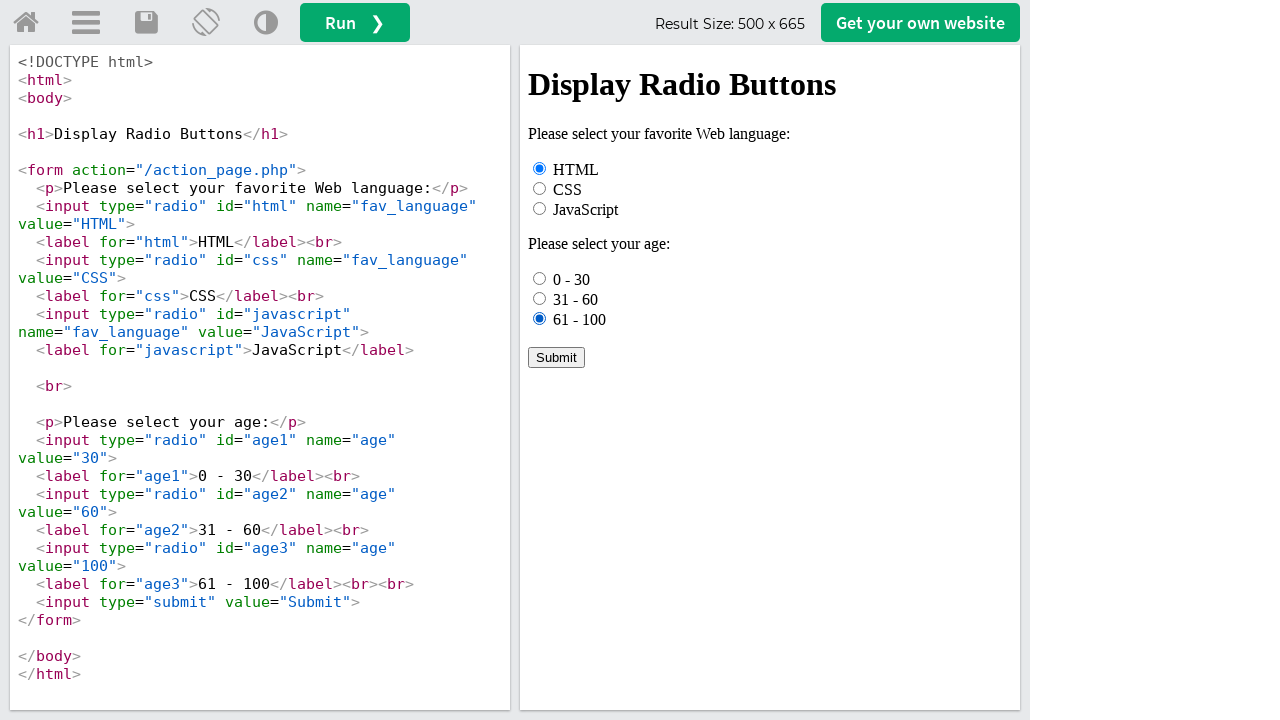

Selected age range option '31 - 60' at (576, 299) on iframe[name="iframeResult"] >> internal:control=enter-frame >> text=31 - 60
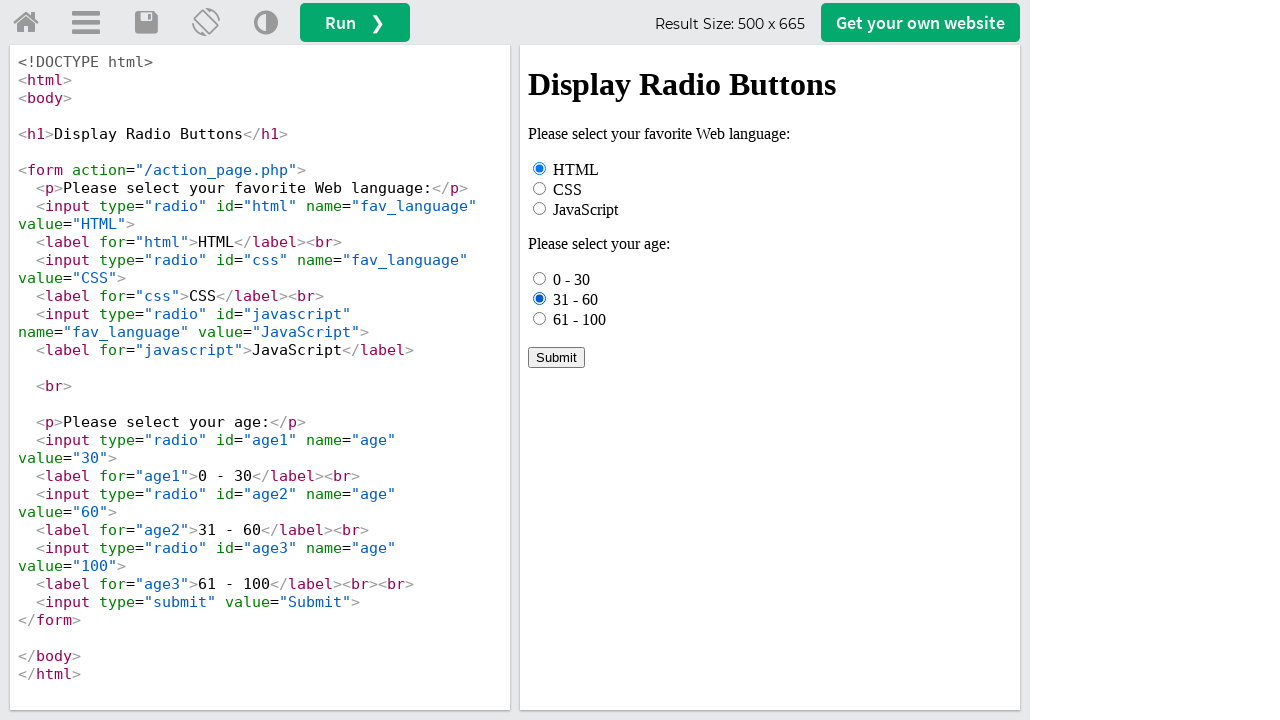

Clicked Submit button to submit the form at (556, 357) on iframe[name="iframeResult"] >> internal:control=enter-frame >> text=Submit
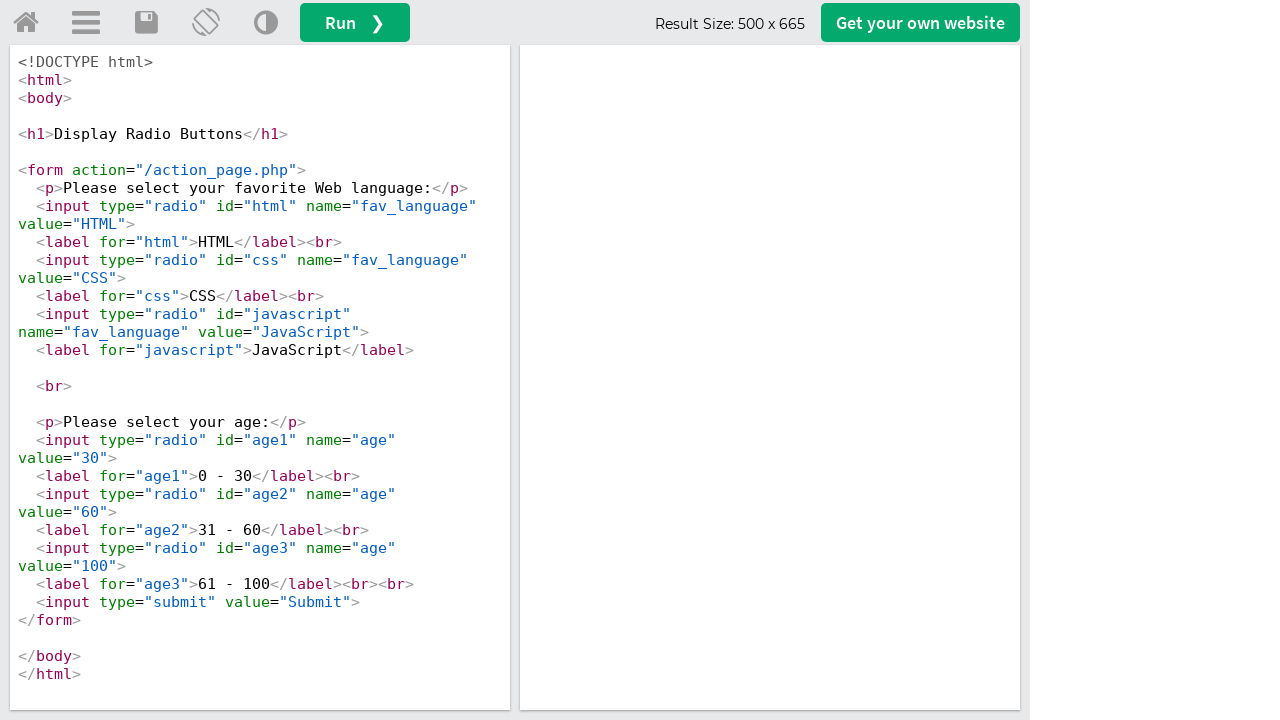

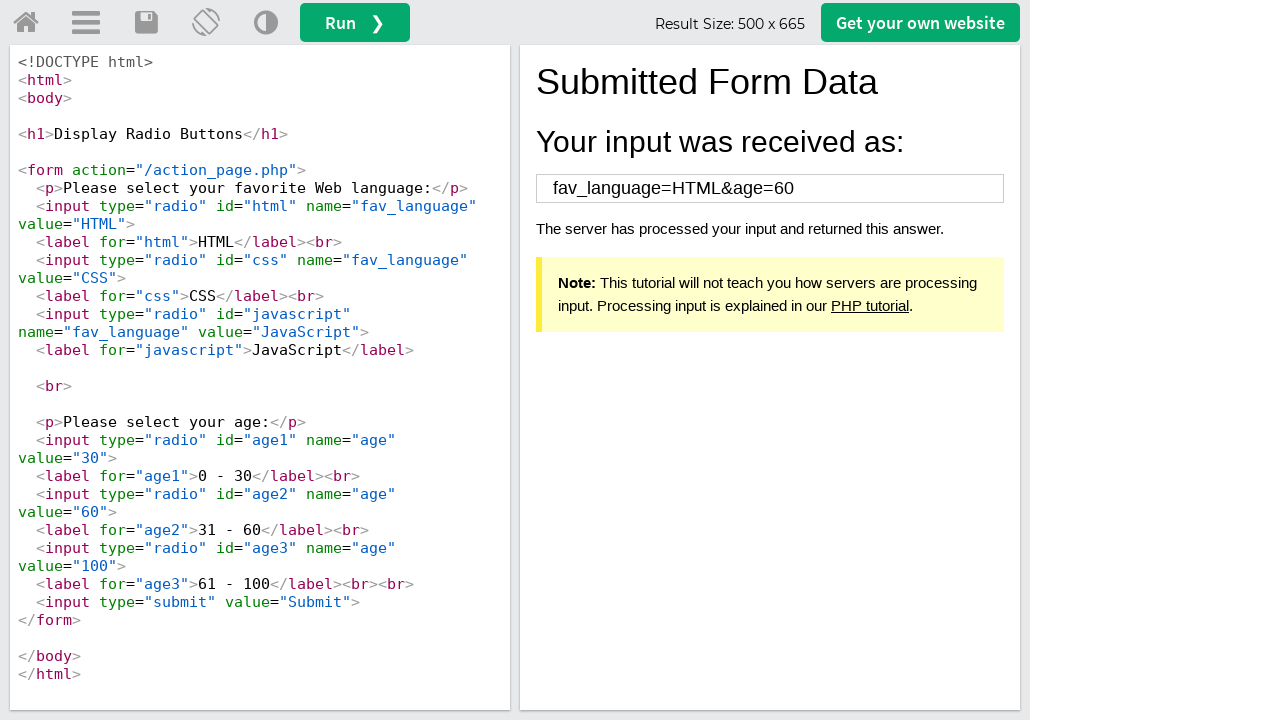